Tests Python.org search functionality by entering a search query and submitting the form to view search results

Starting URL: http://www.python.org

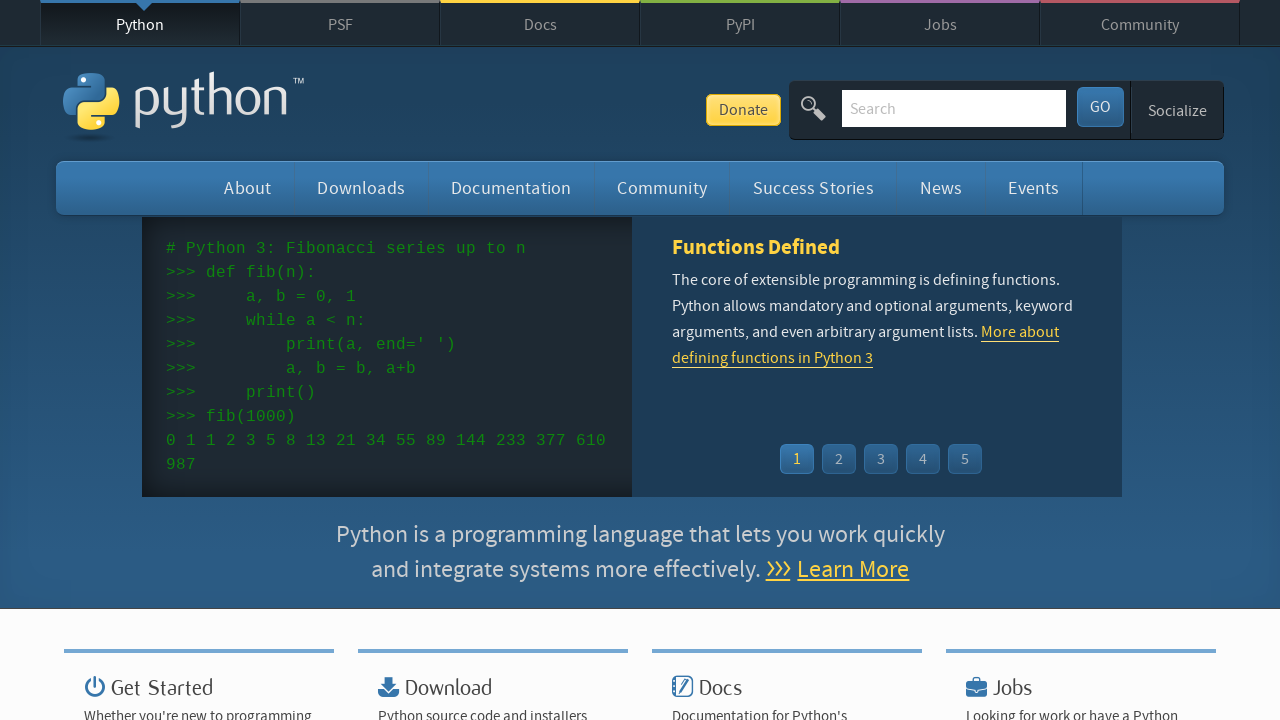

Verified page title contains 'Python'
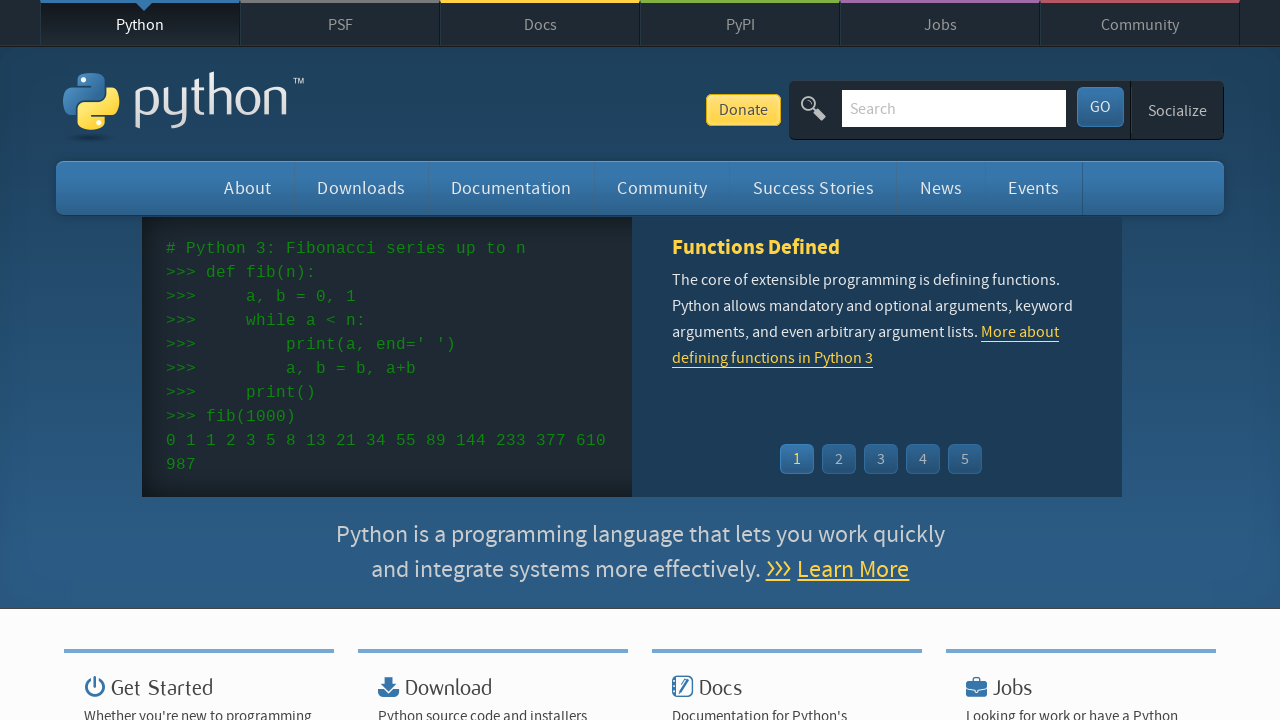

Cleared search field on input[name='q']
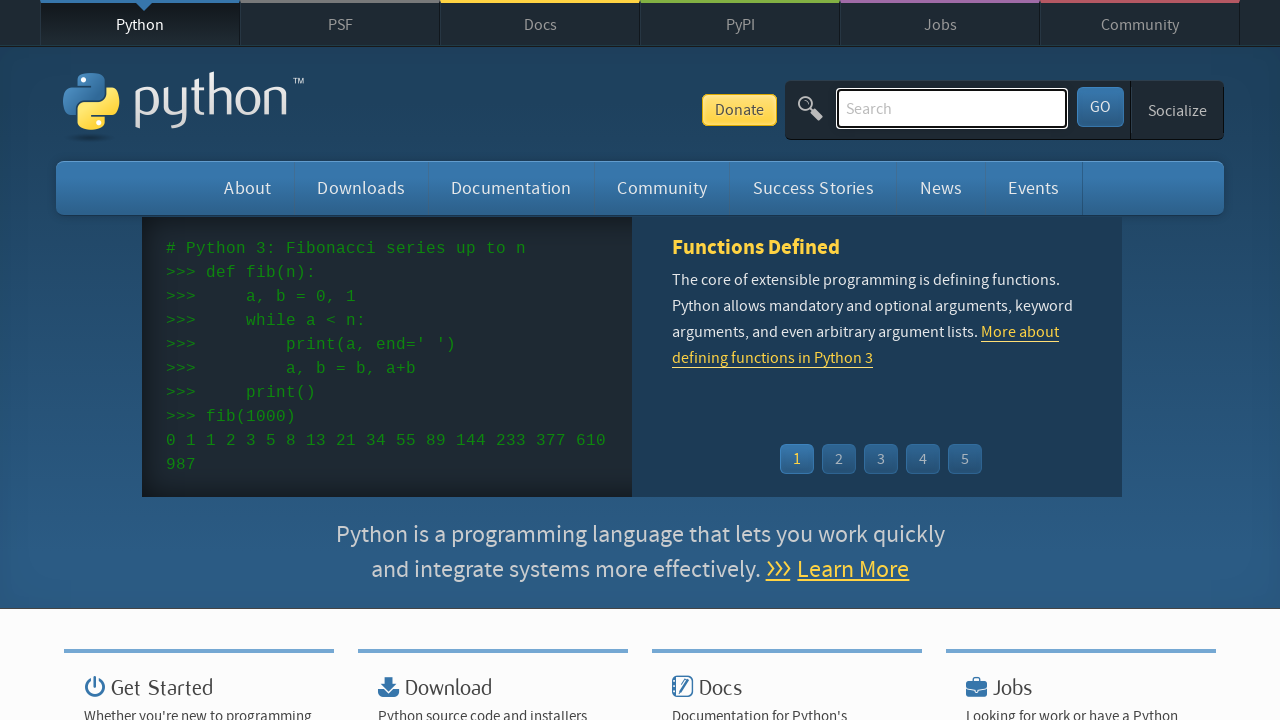

Filled search field with 'web scraping' on input[name='q']
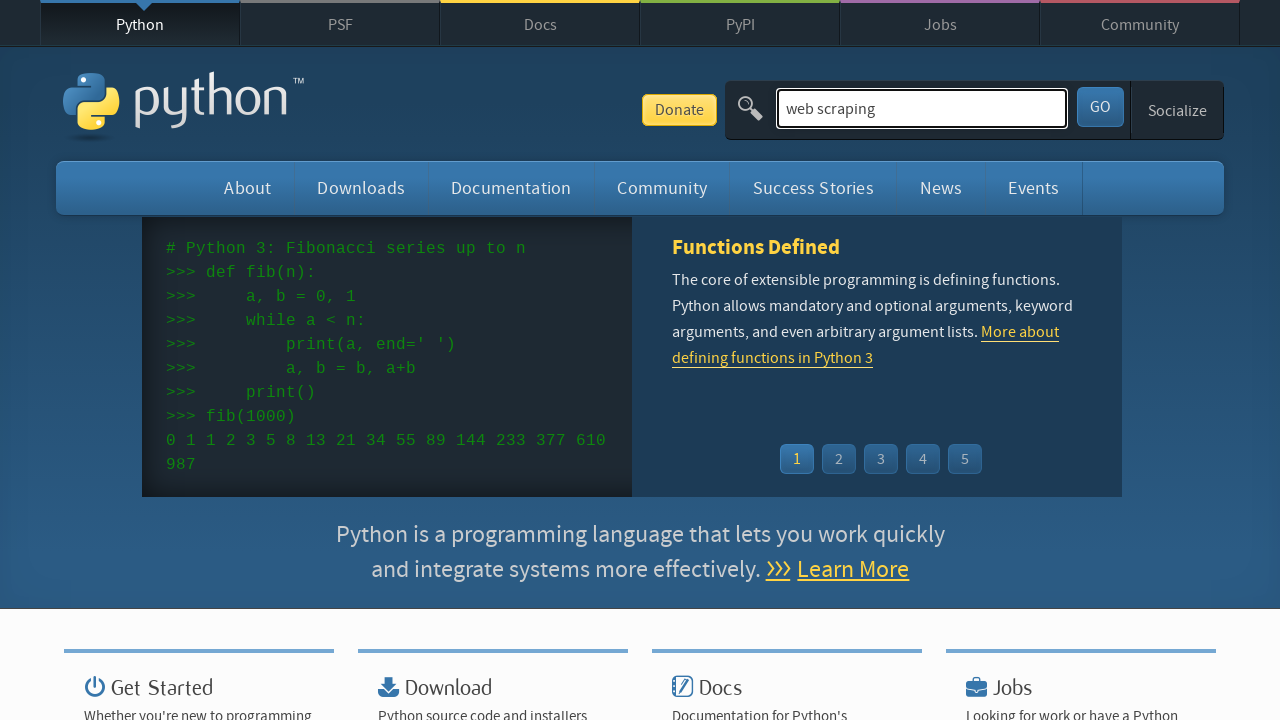

Pressed Enter to submit search form on input[name='q']
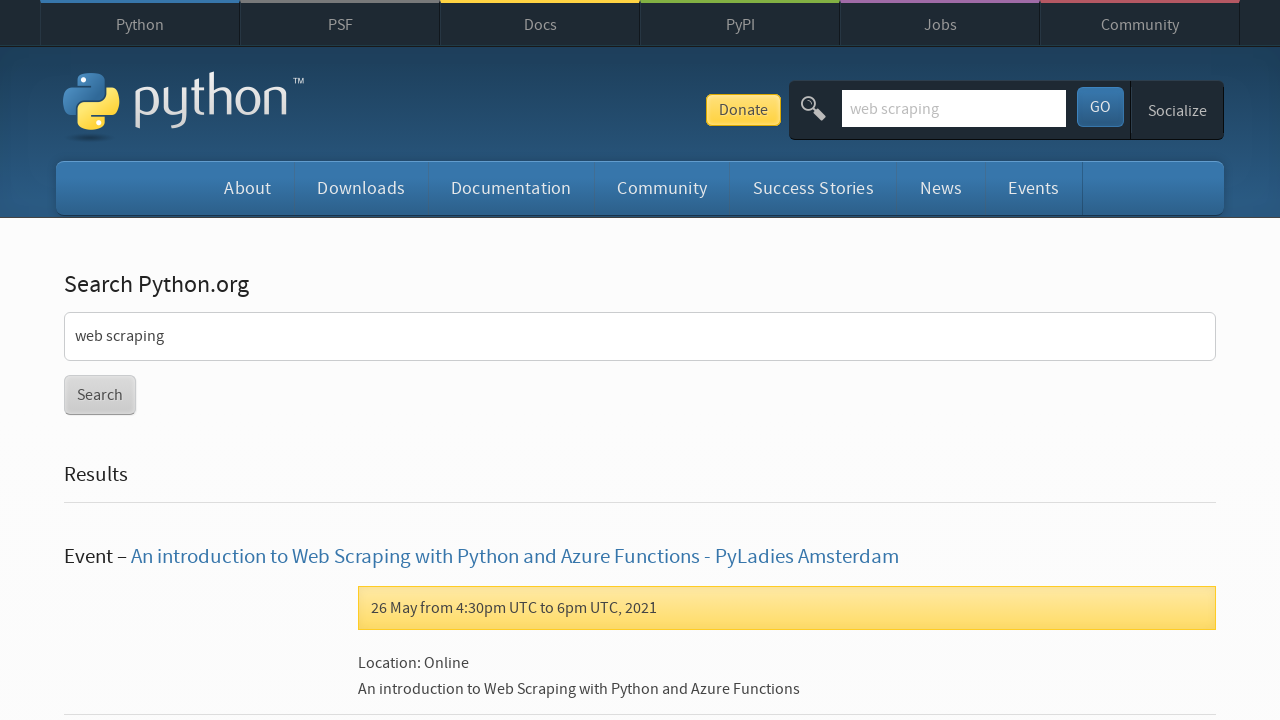

Search results loaded
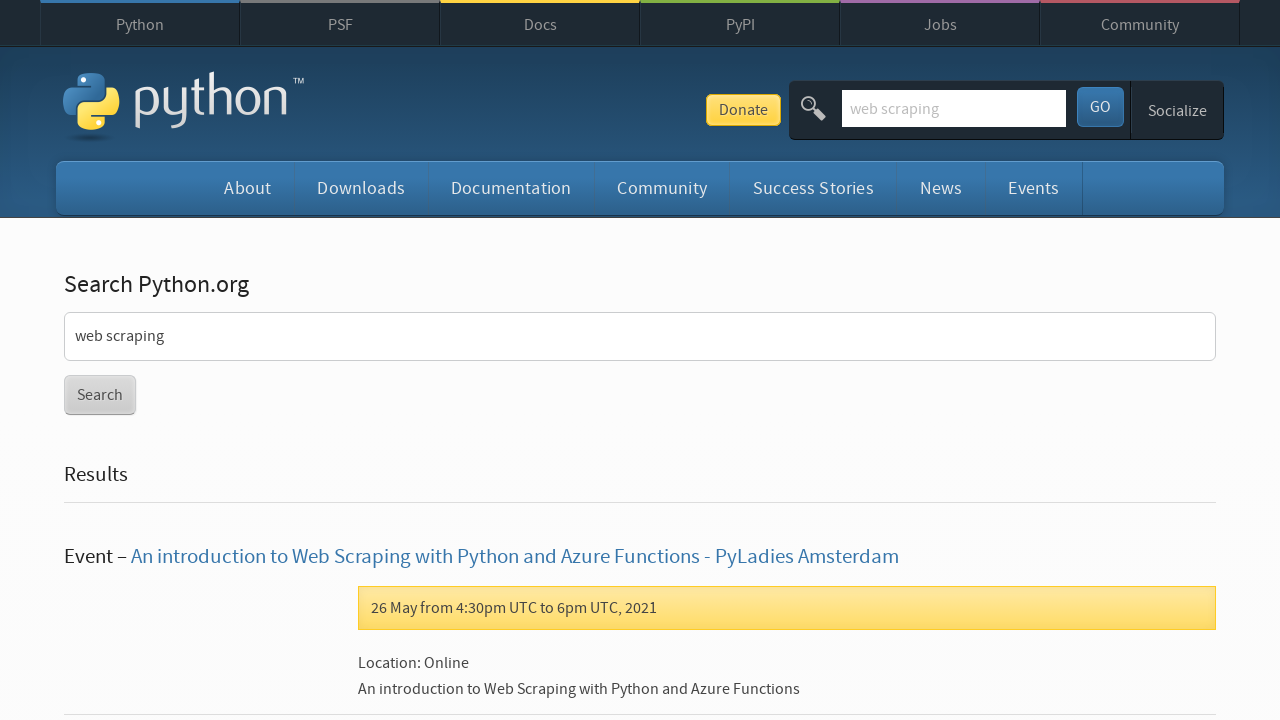

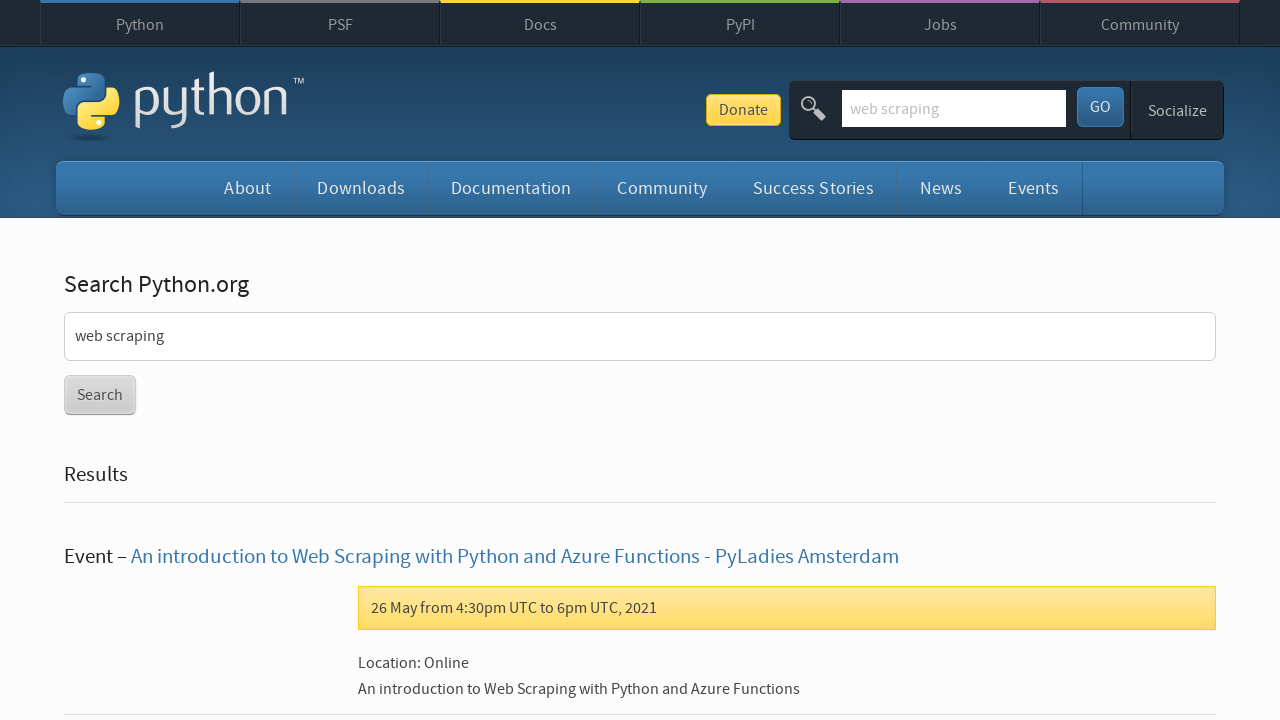